Tests login with empty fields to verify form validation for required fields

Starting URL: https://www.demoblaze.com/

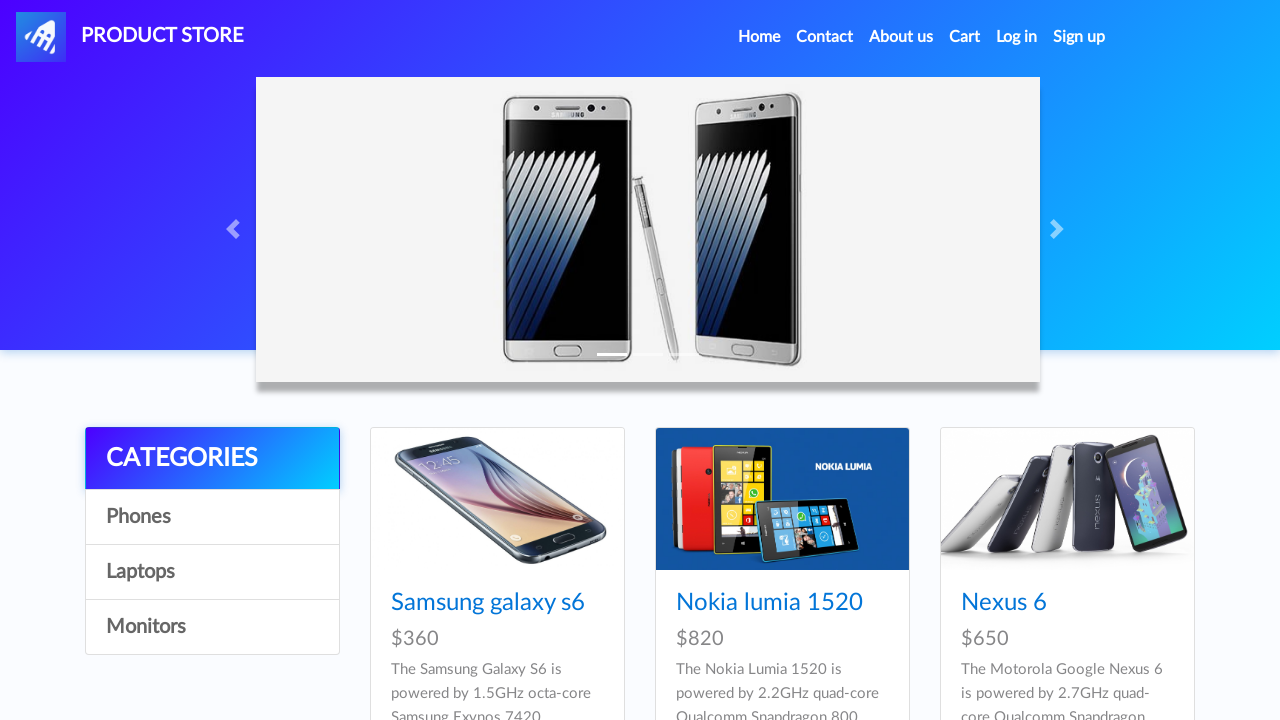

Reloaded the page
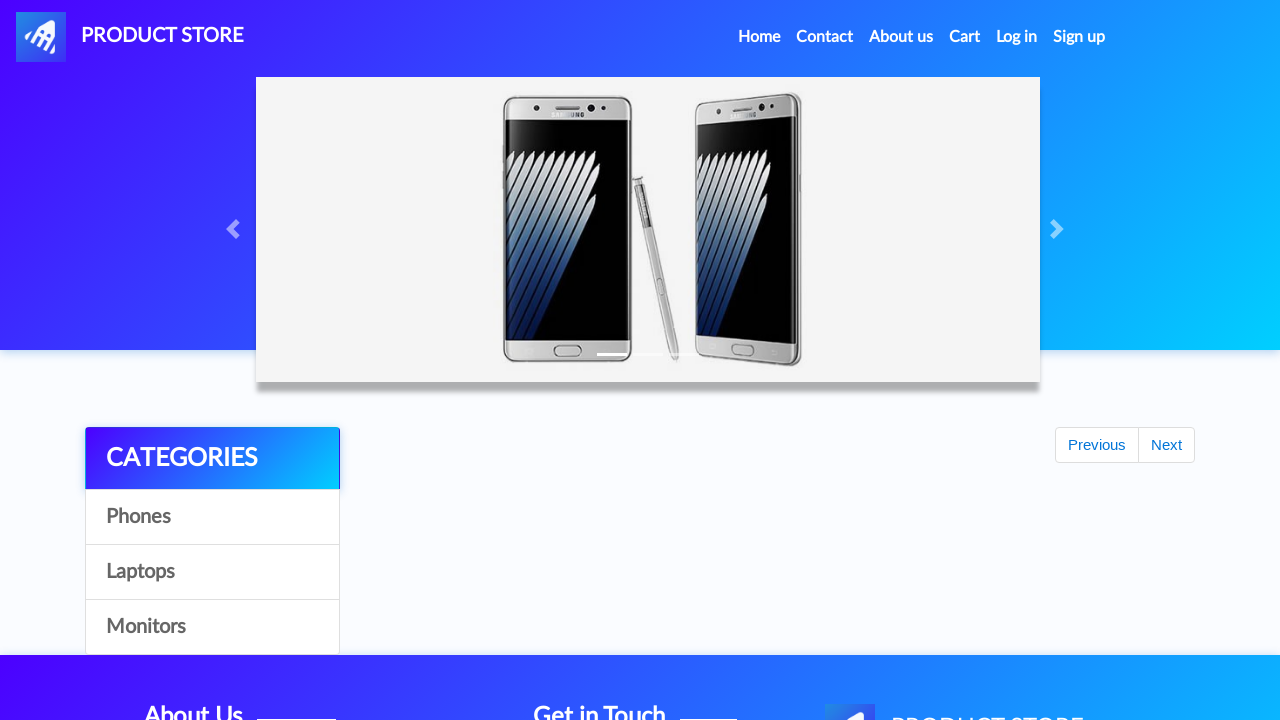

Login button became visible
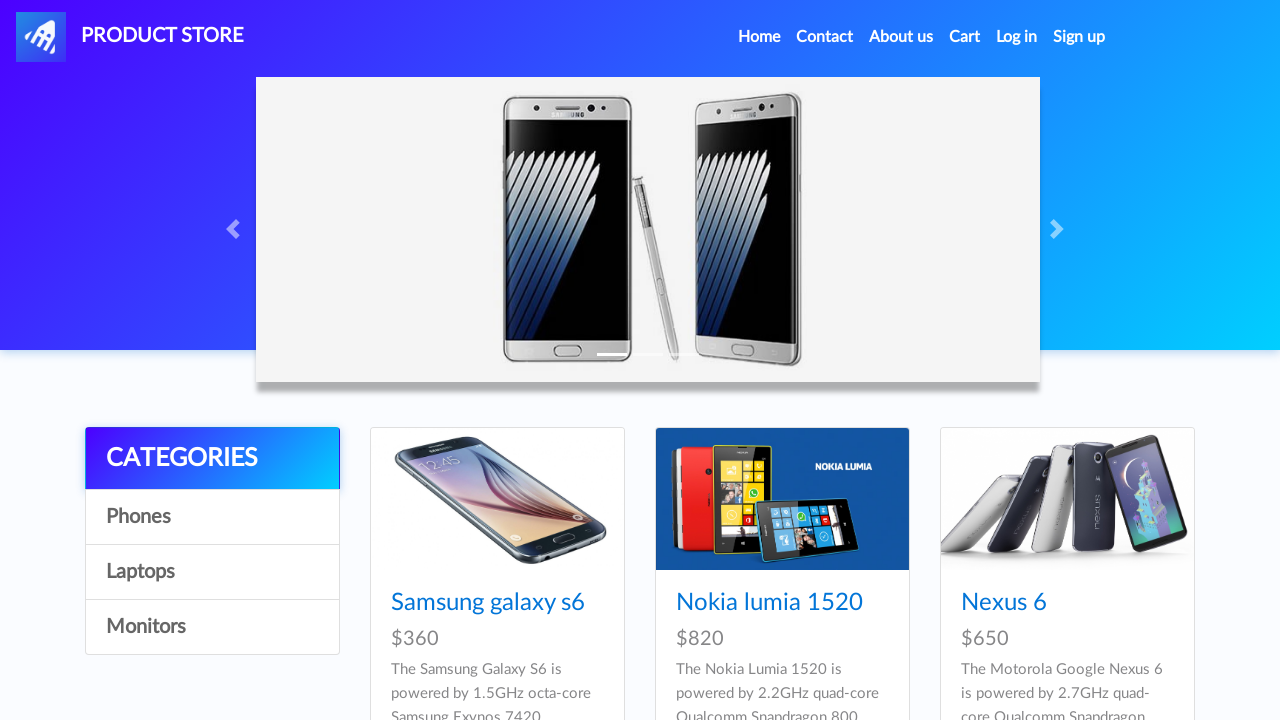

Clicked login button to open login modal at (1017, 37) on #login2
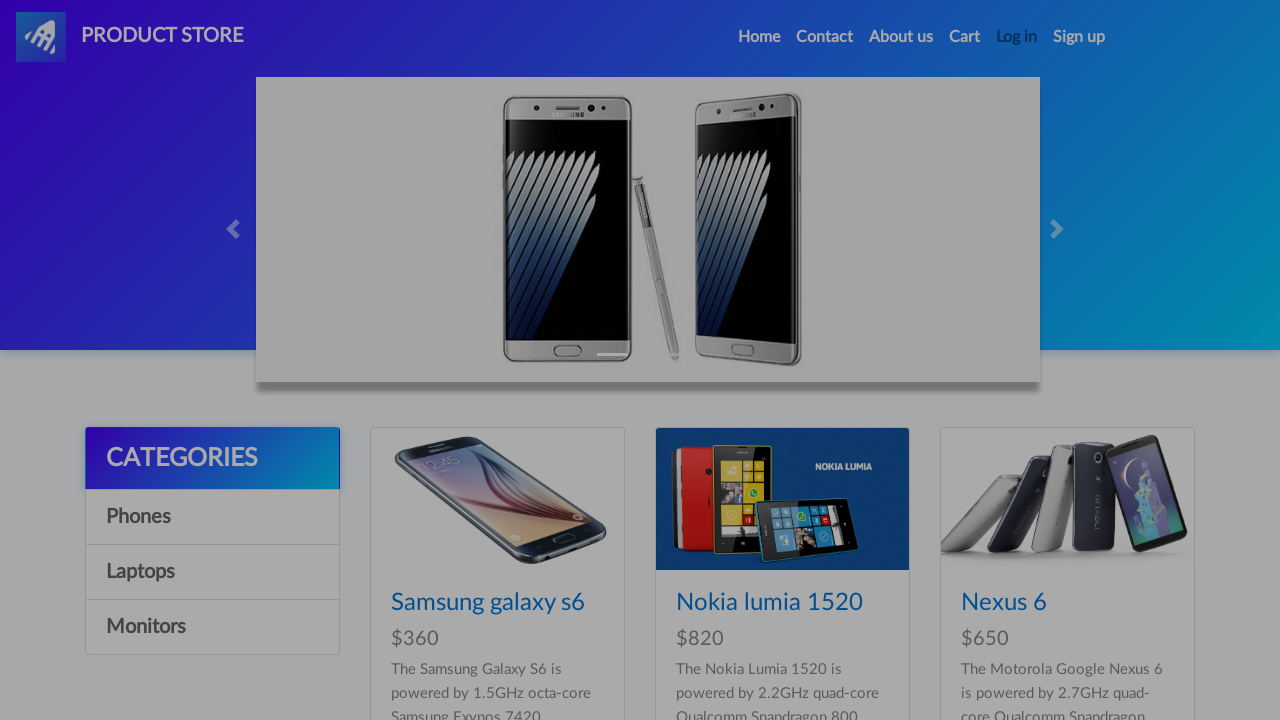

Clicked Log in button without filling required fields at (835, 393) on xpath=//button[contains(text(),'Log in')]
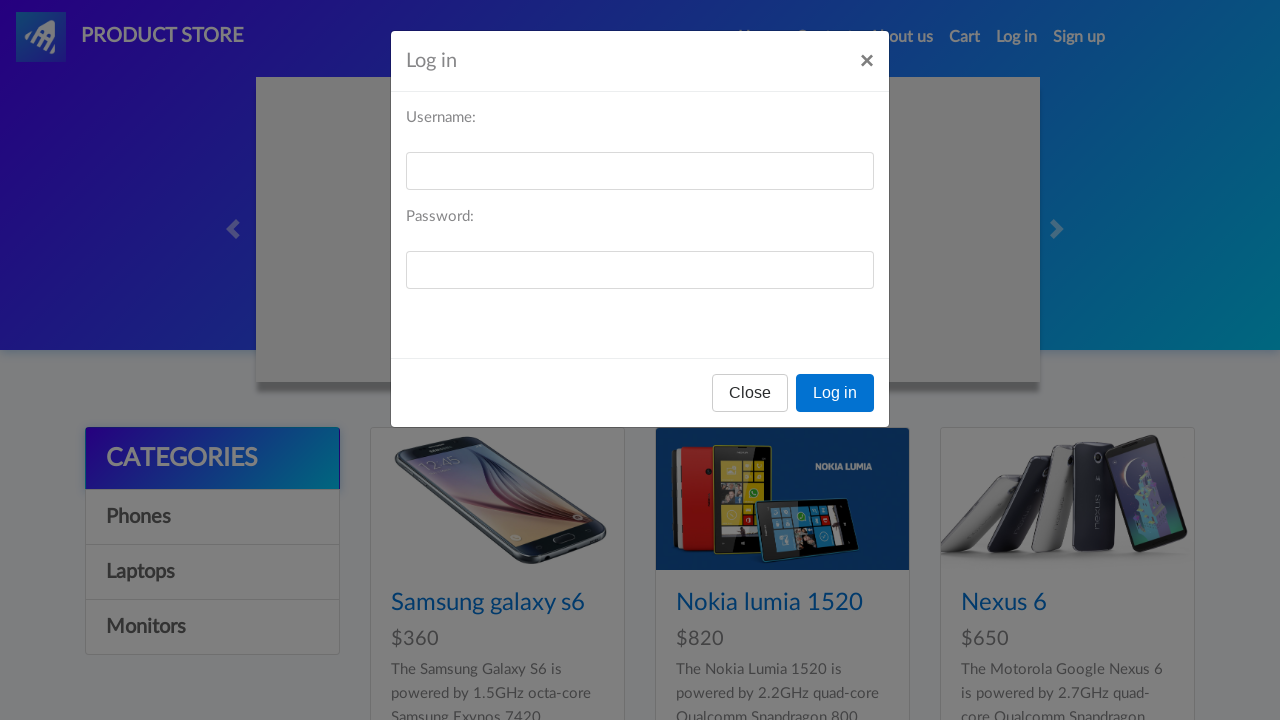

Waited 2 seconds for validation response
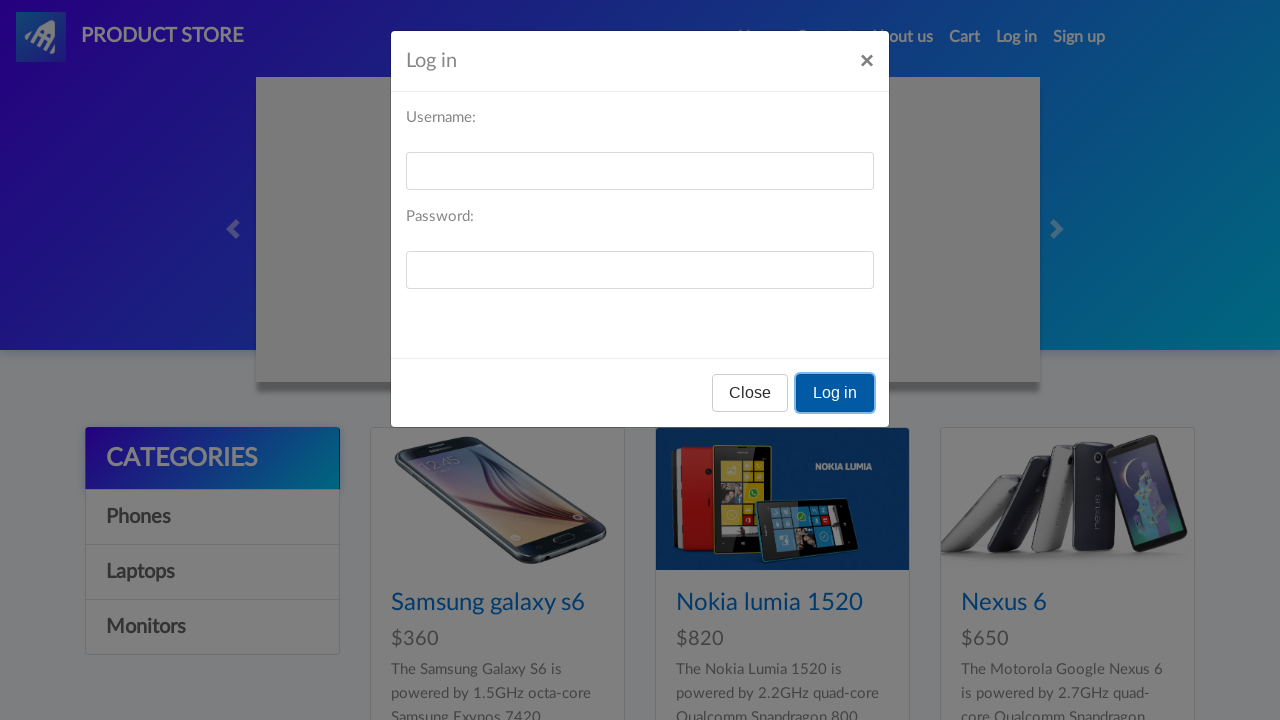

Set up dialog handler to accept alerts
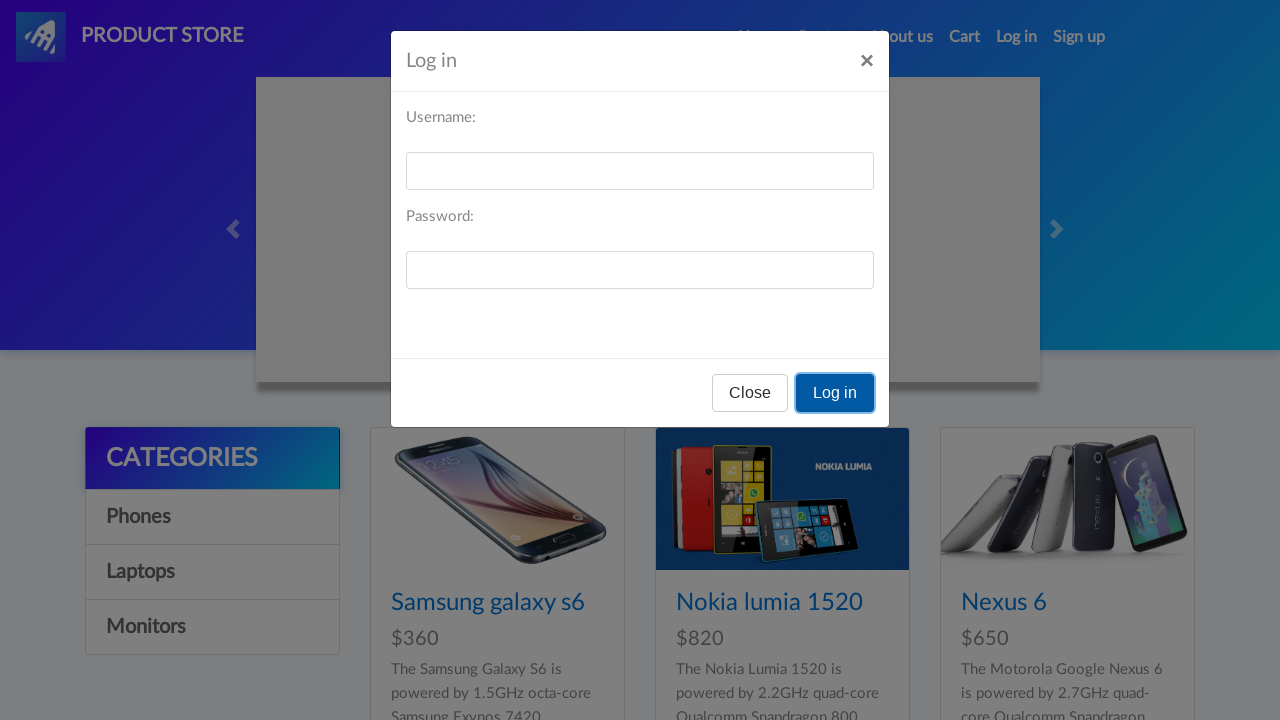

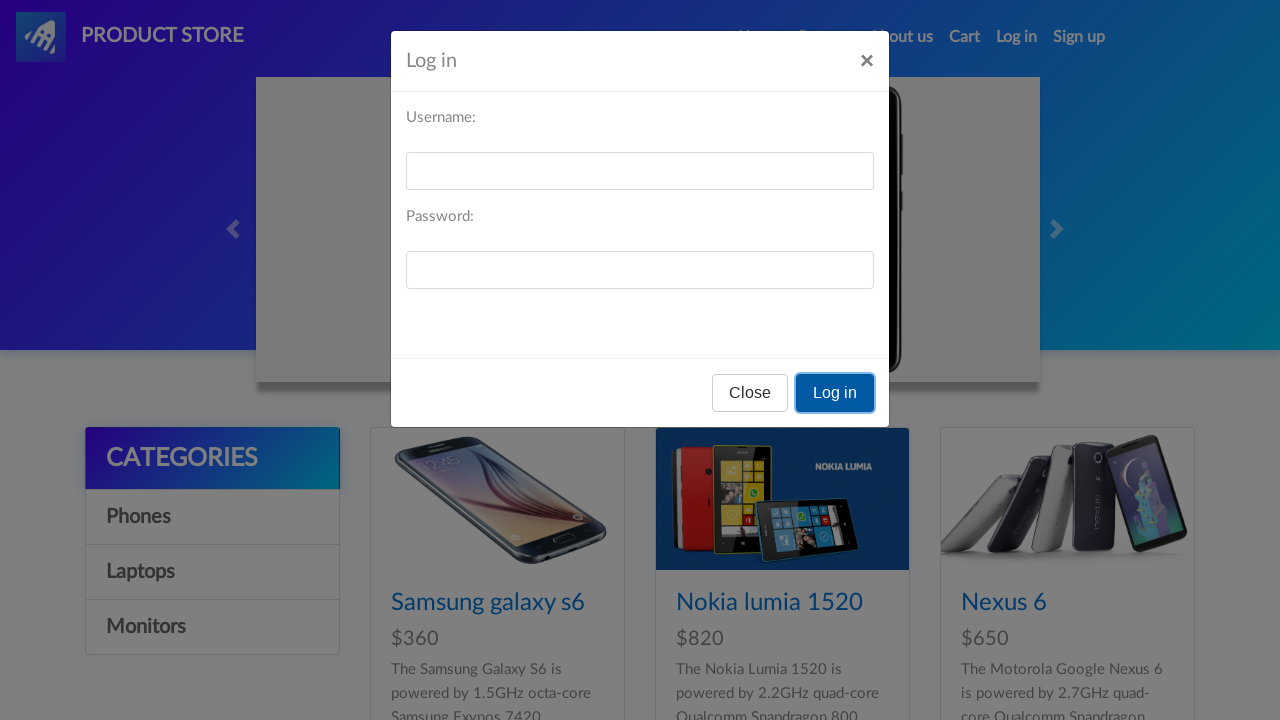